Tests the quote search functionality by selecting an author and tag from dropdown menus, then submitting the search form

Starting URL: https://quotes.toscrape.com/search.aspx

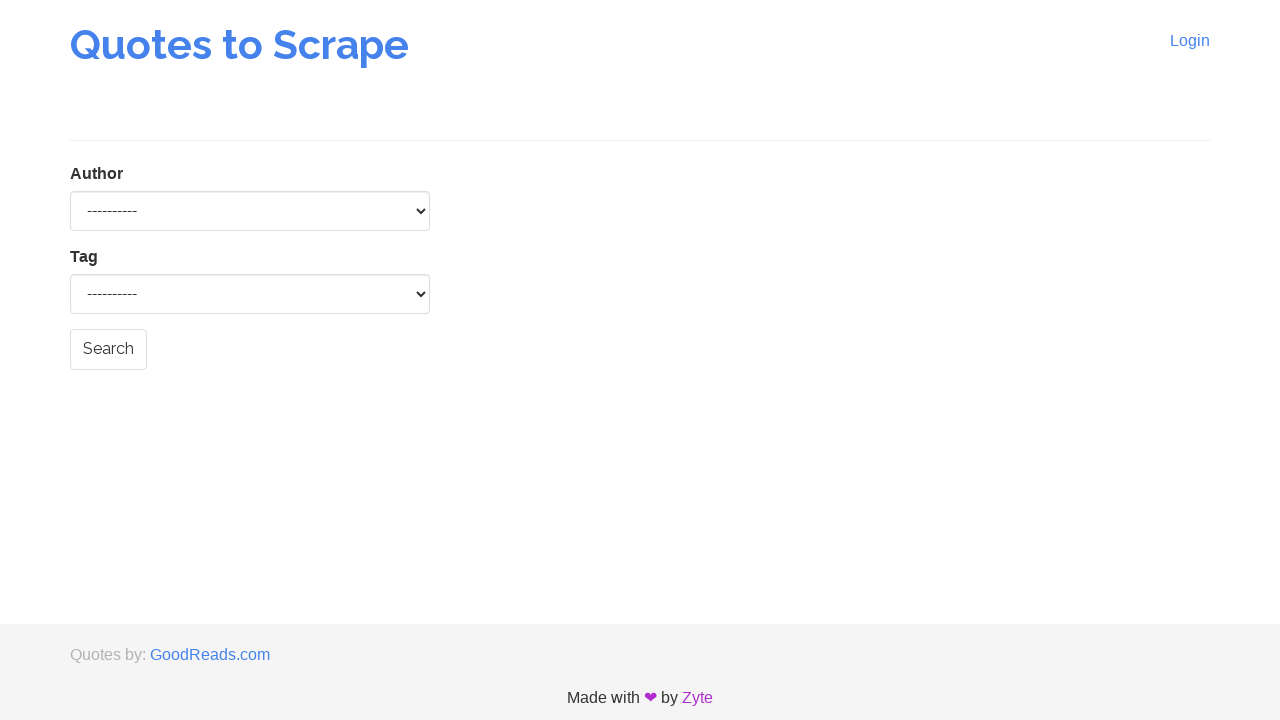

Selected 'Albert Einstein' from the Author dropdown on #author
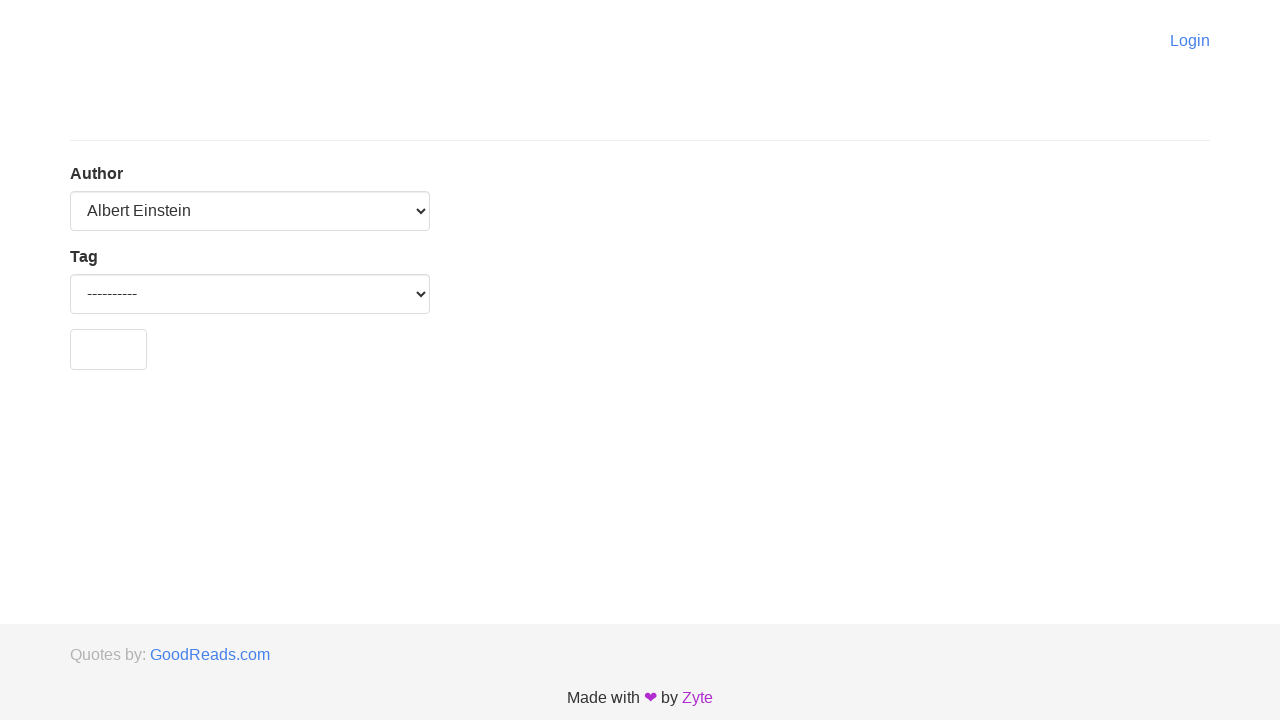

Selected 'music' from the Tag dropdown on #tag
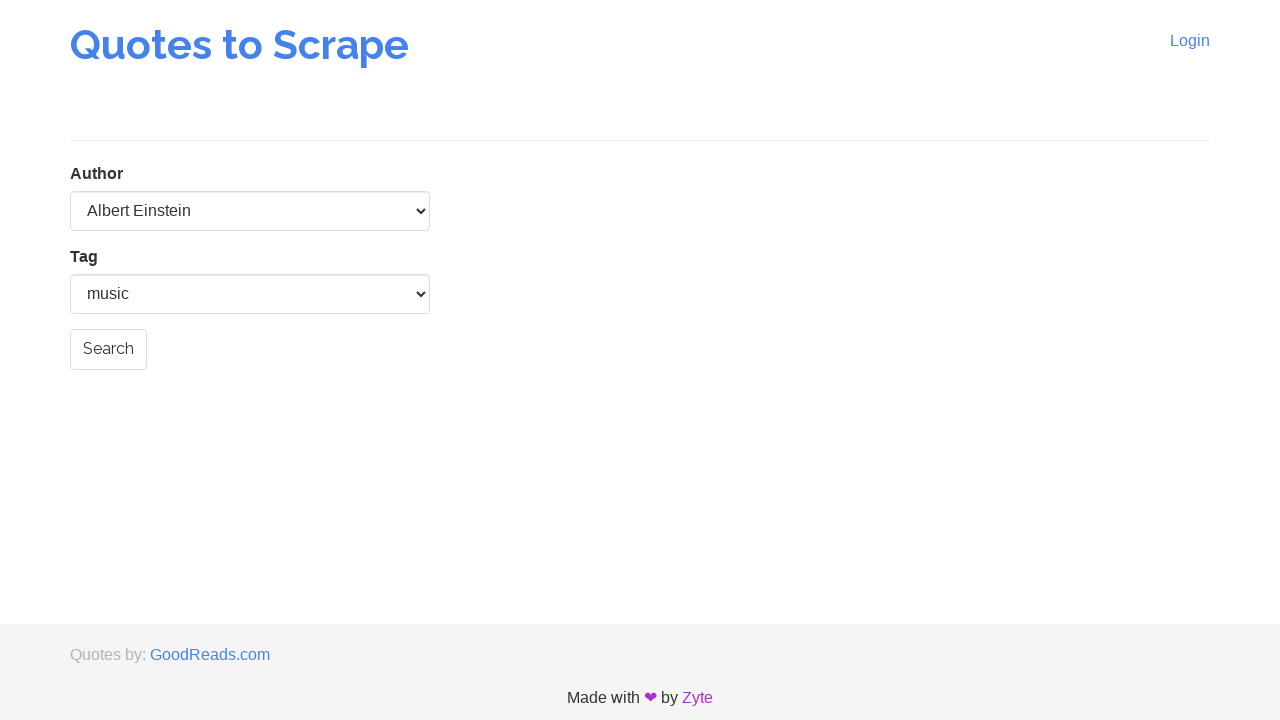

Clicked the search form submit button at (108, 349) on input[type='submit']
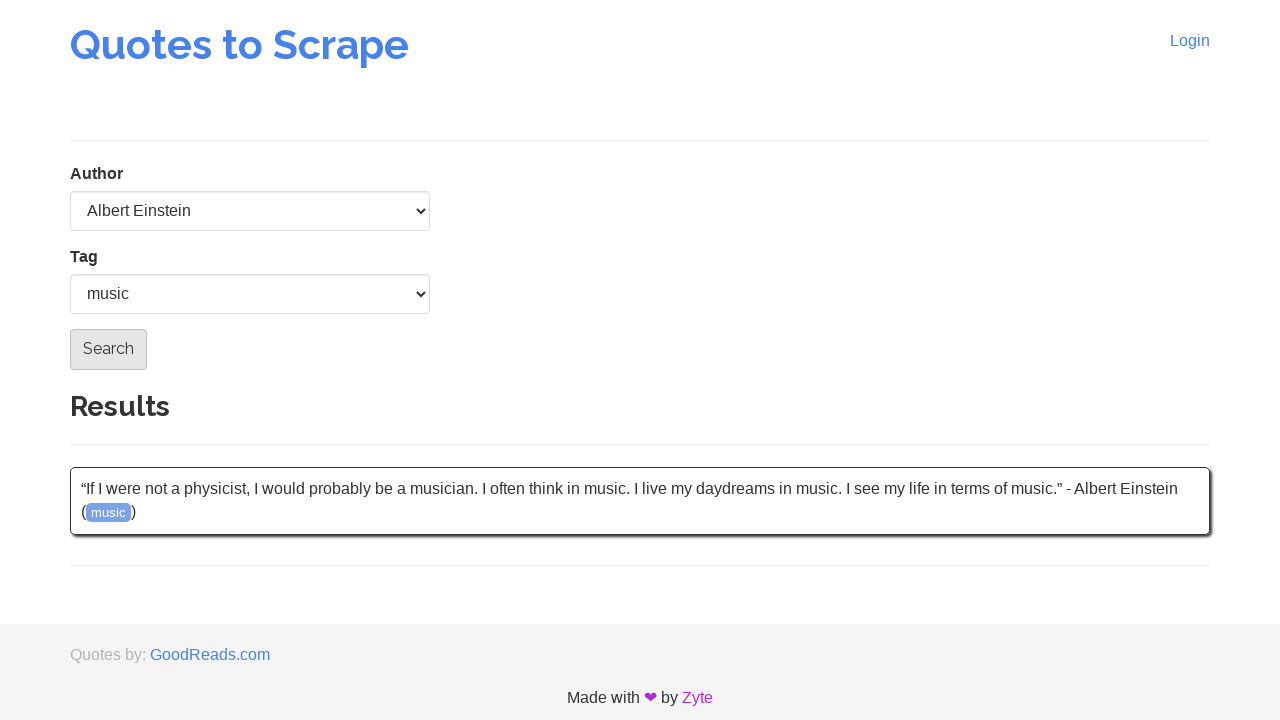

Search results loaded with quote elements displayed
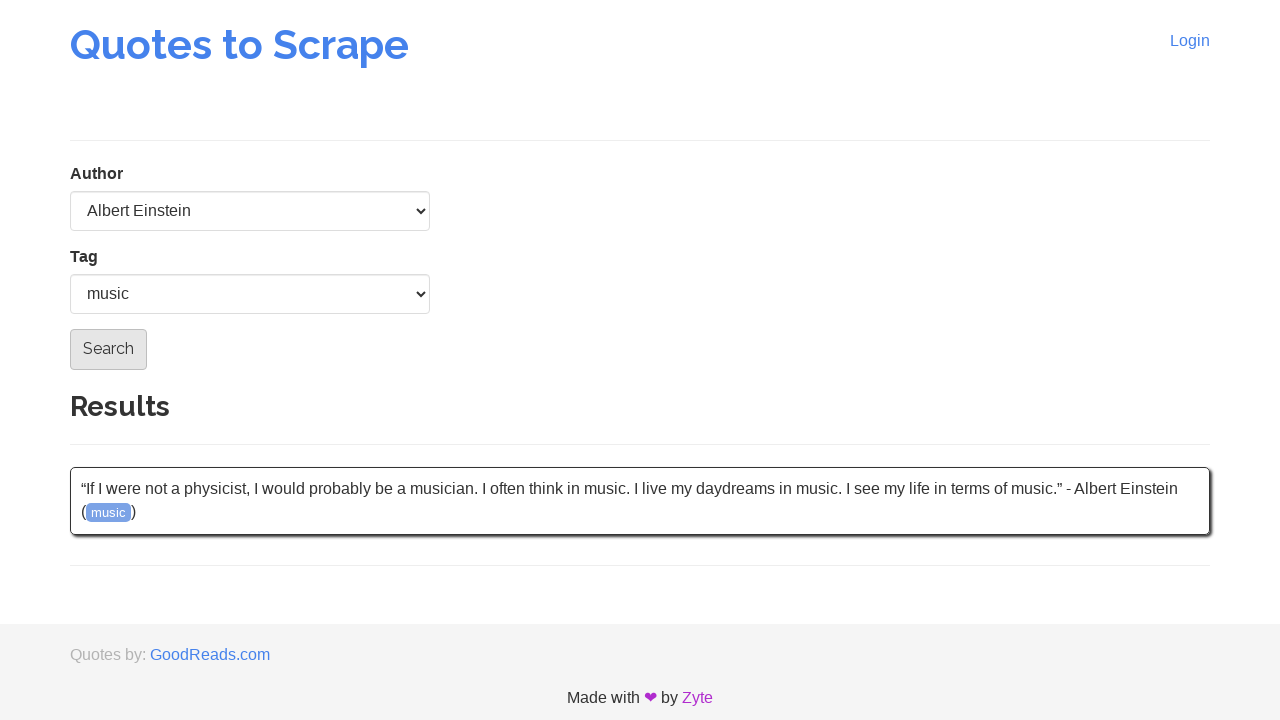

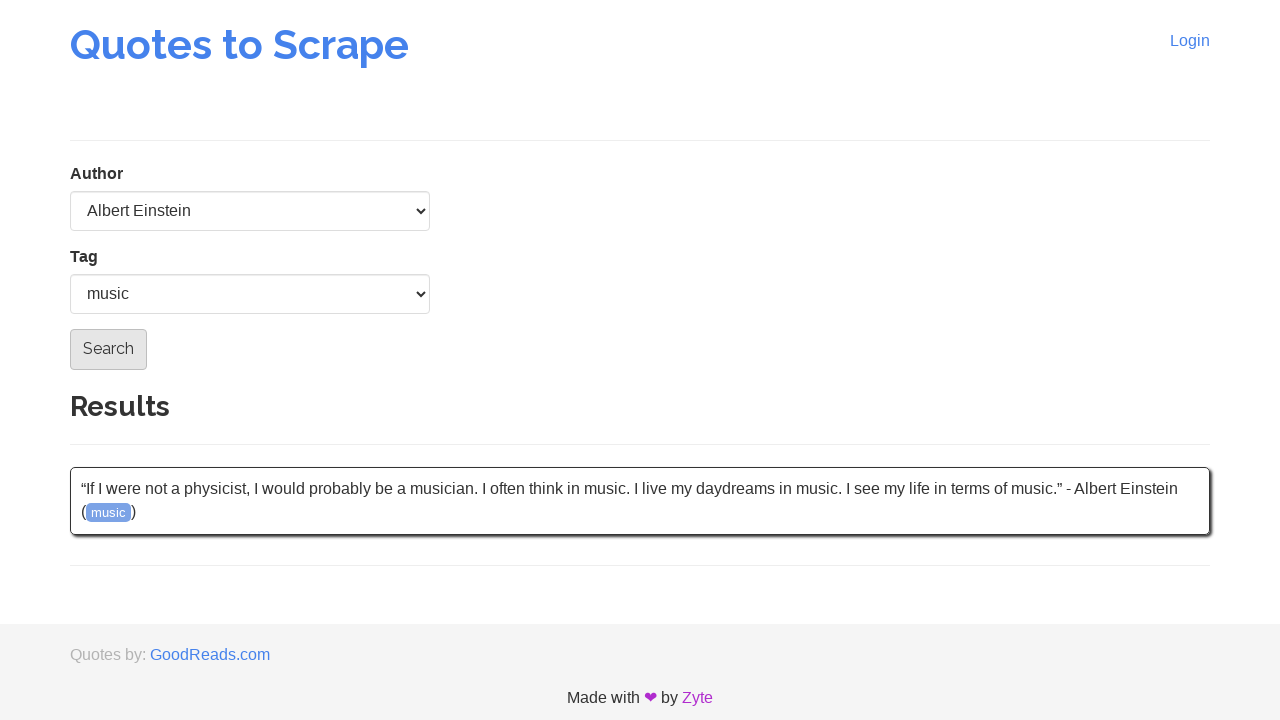